Tests browser history navigation by visiting multiple pages and using back, forward, and refresh functionality

Starting URL: https://bonigarcia.dev/selenium-webdriver-java/navigation1.html

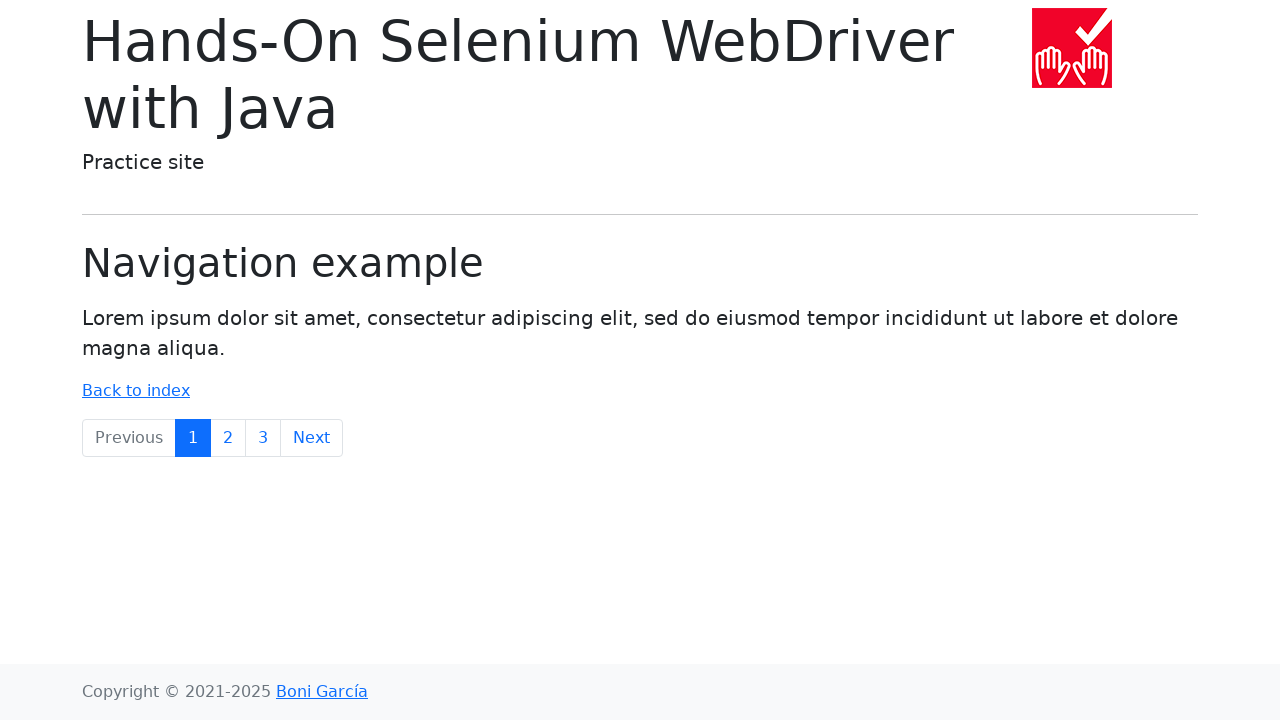

Navigated to navigation2.html
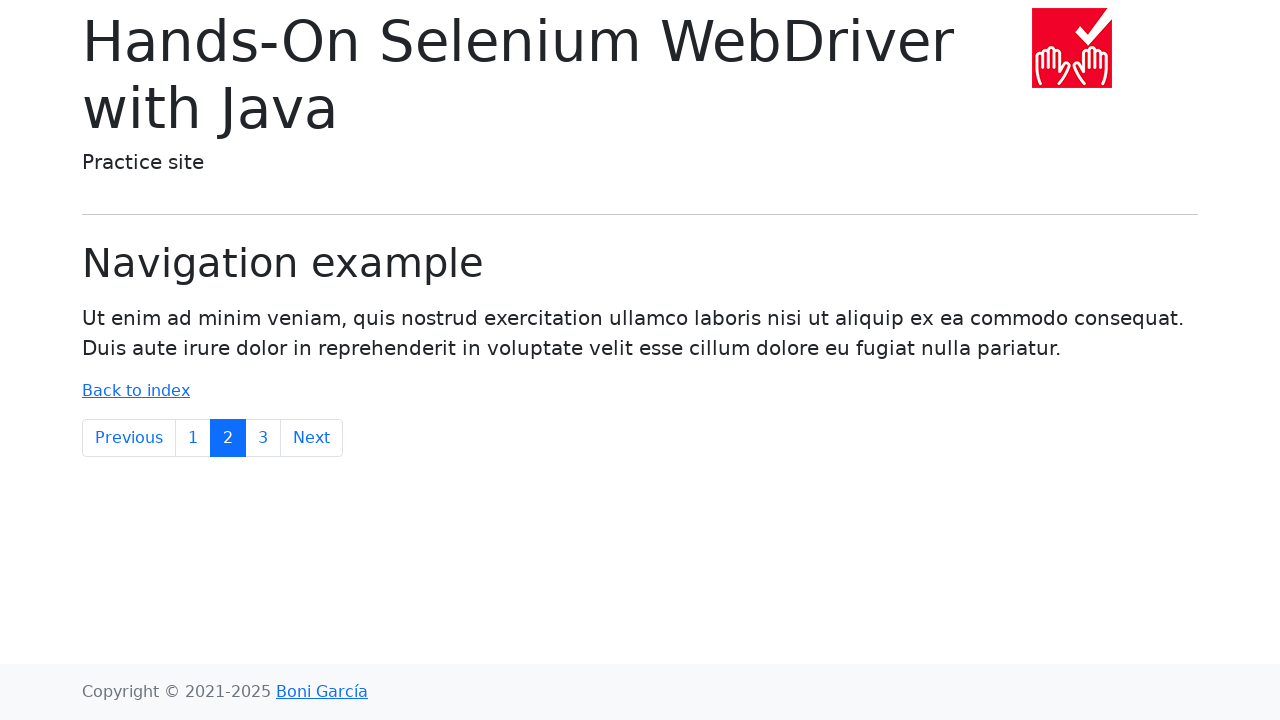

Navigated to navigation3.html
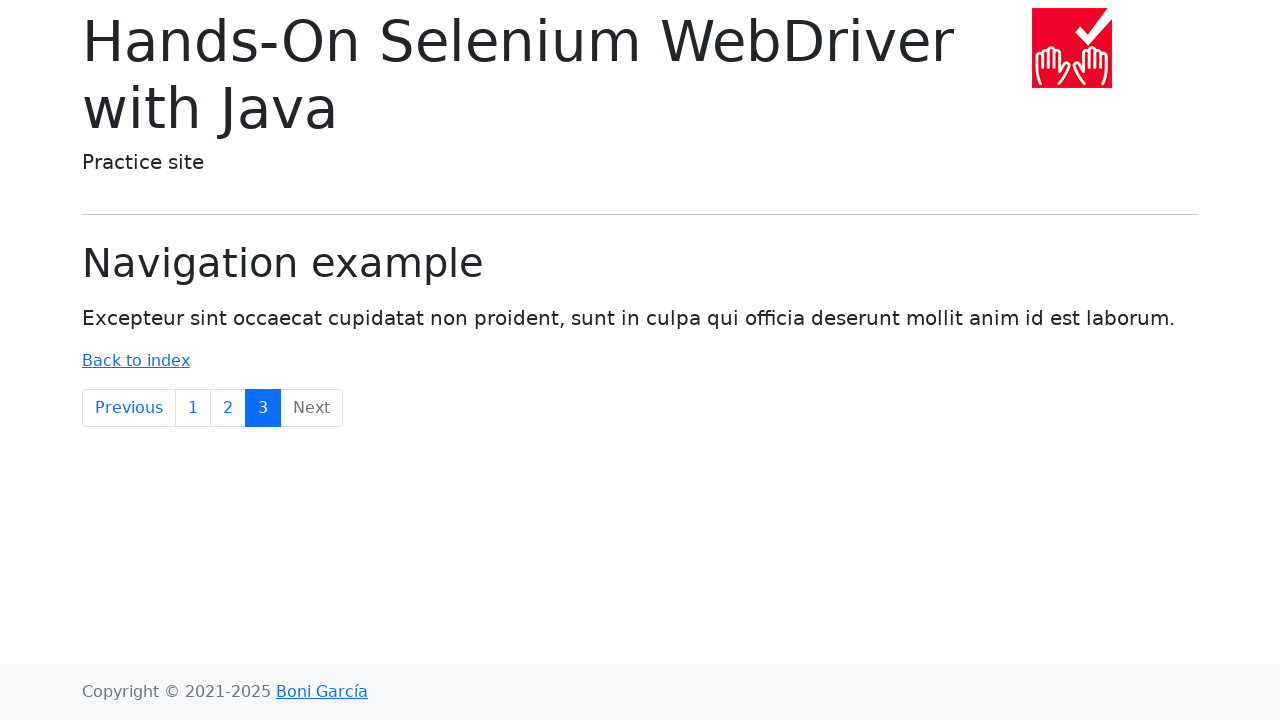

Navigated back to navigation2.html
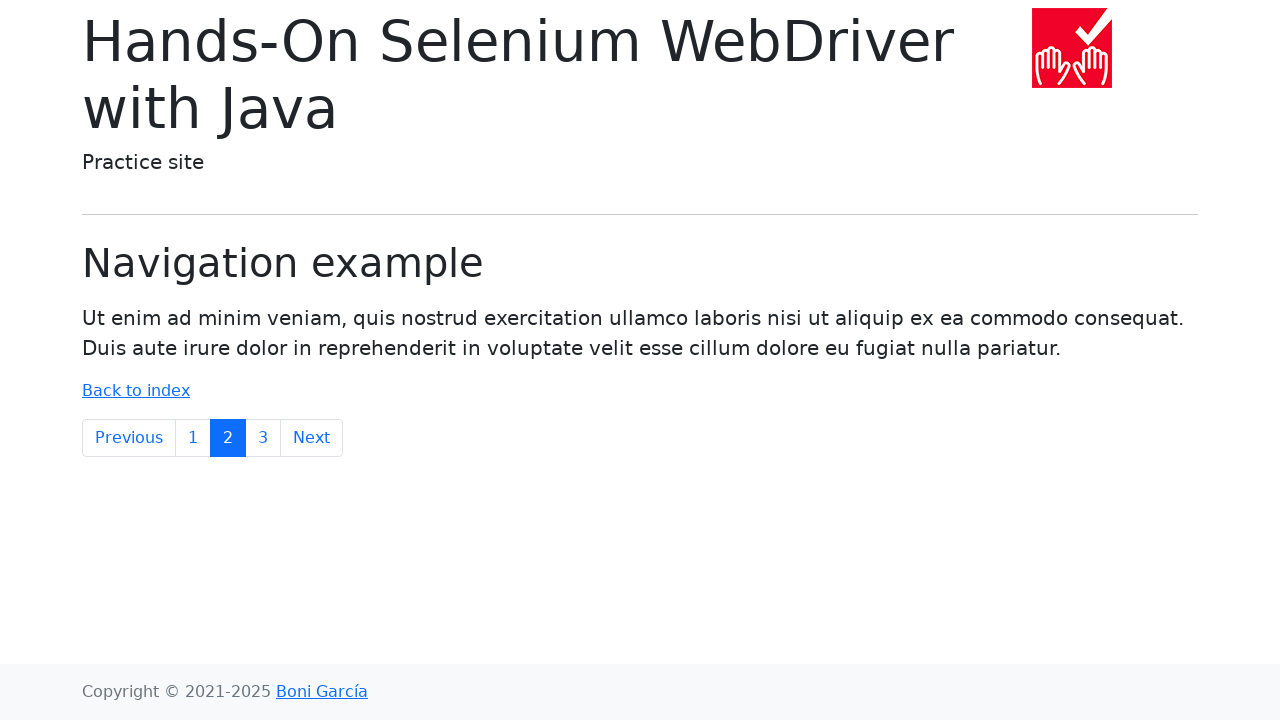

Navigated forward to navigation3.html
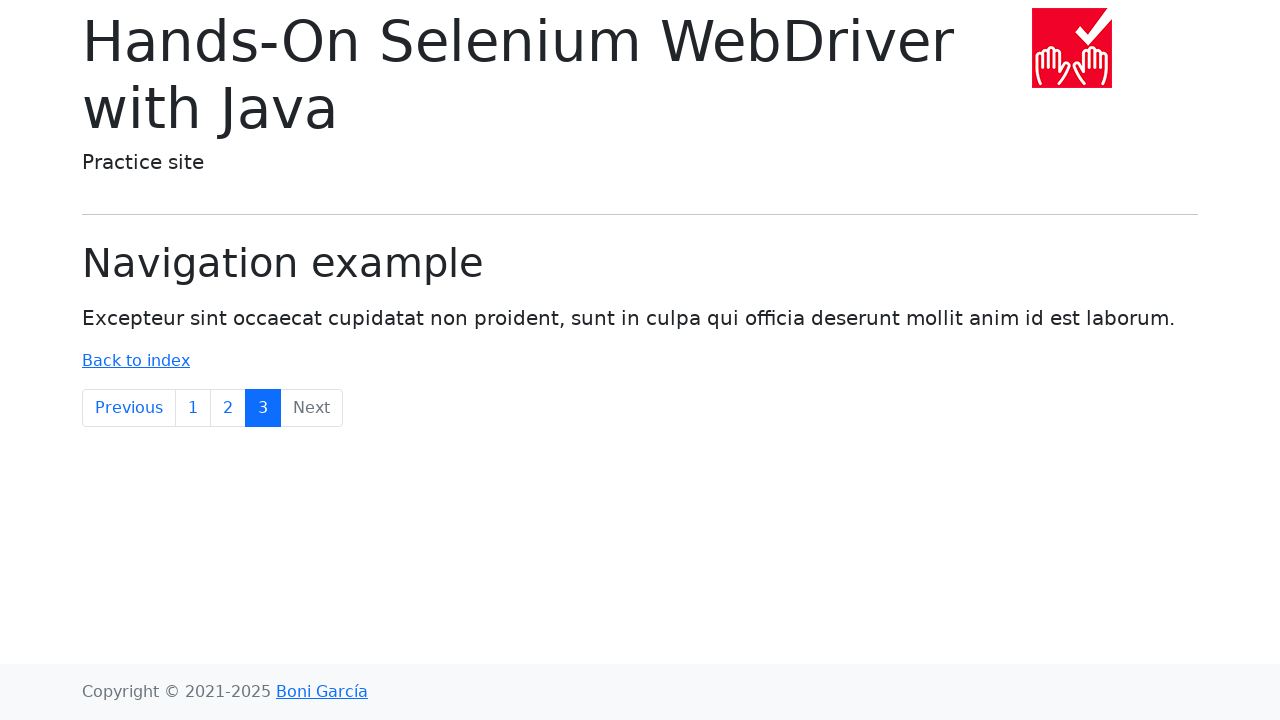

Refreshed the current page (navigation3.html)
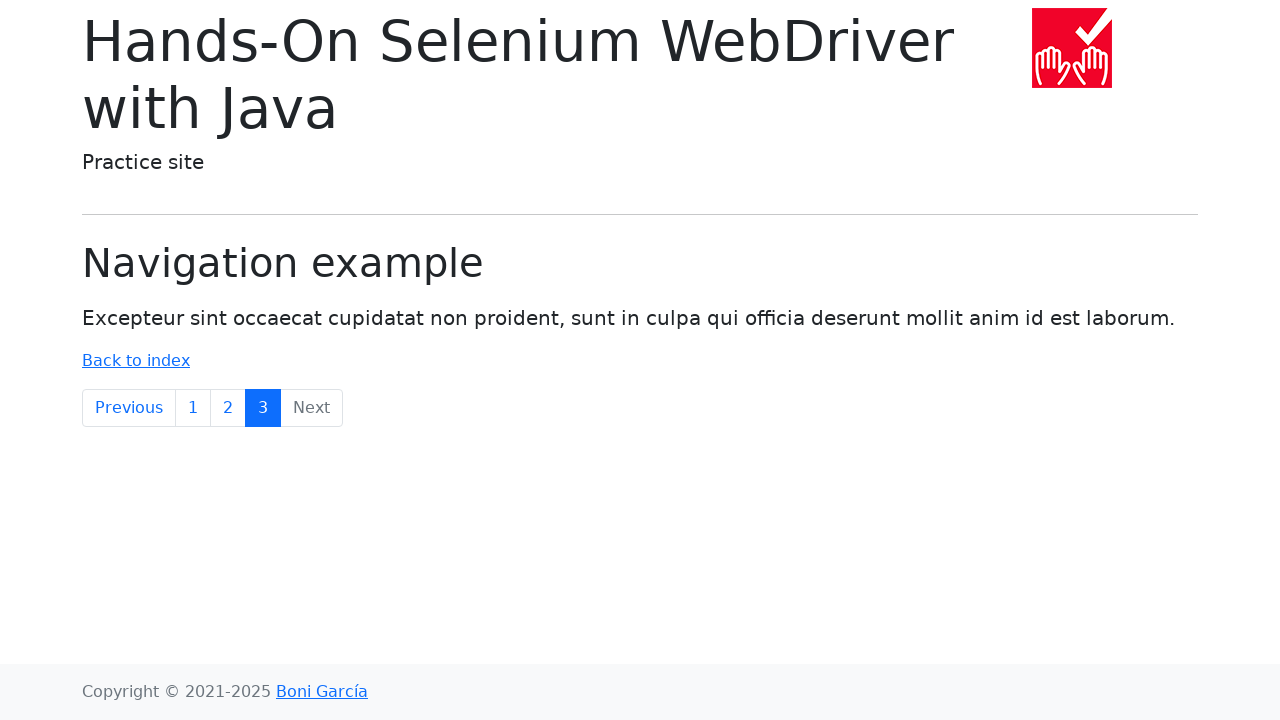

Verified current URL is navigation3.html
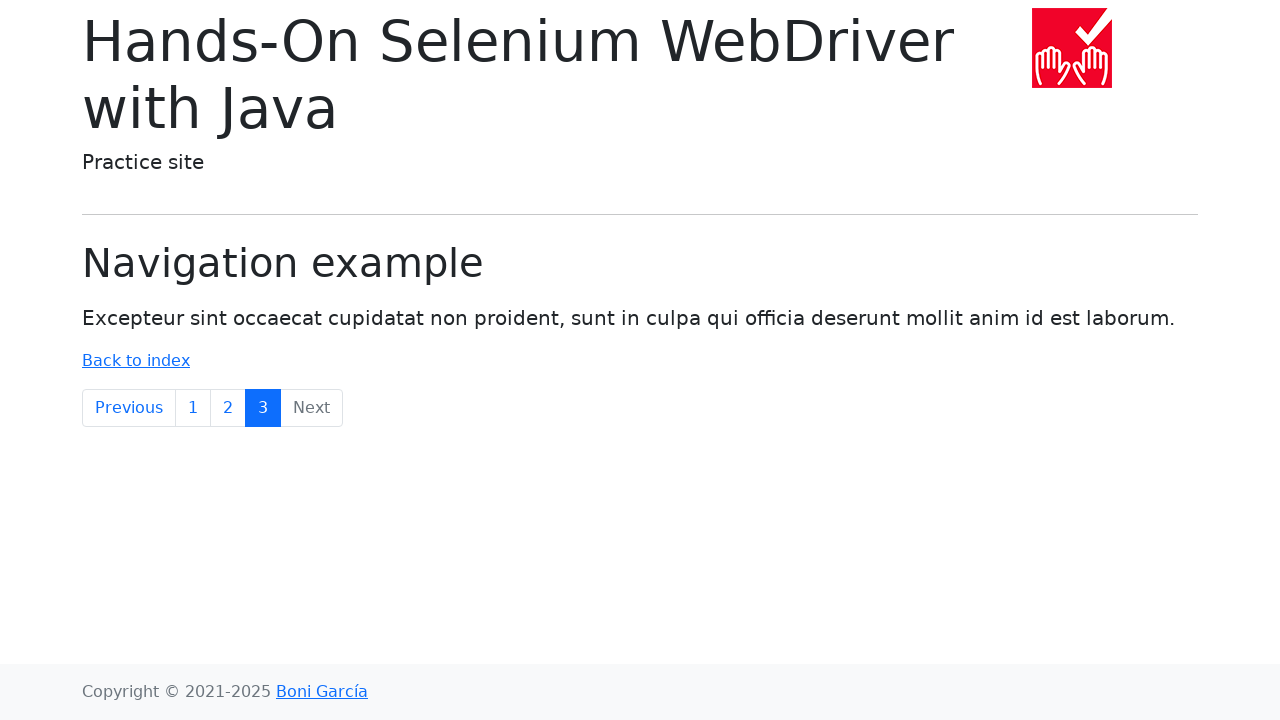

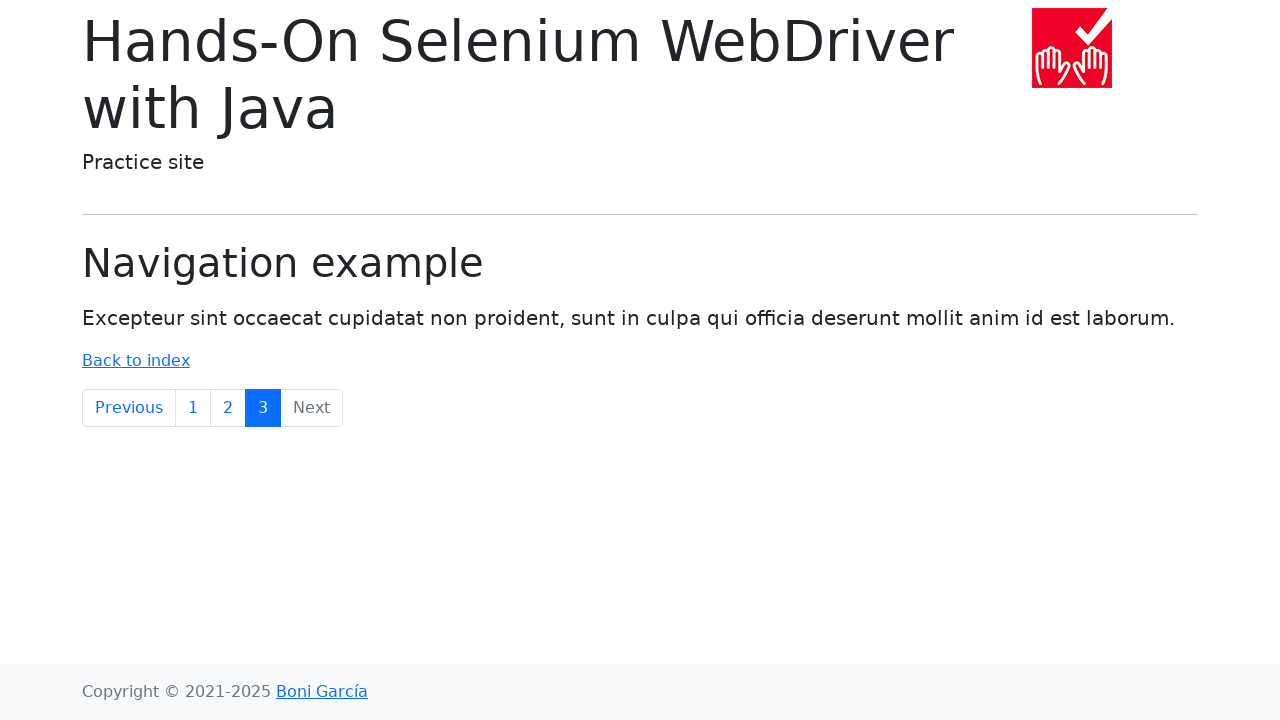